Tests scrolling to a specific element by scrolling to the Inputs link and clicking it

Starting URL: https://practice.cydeo.com/

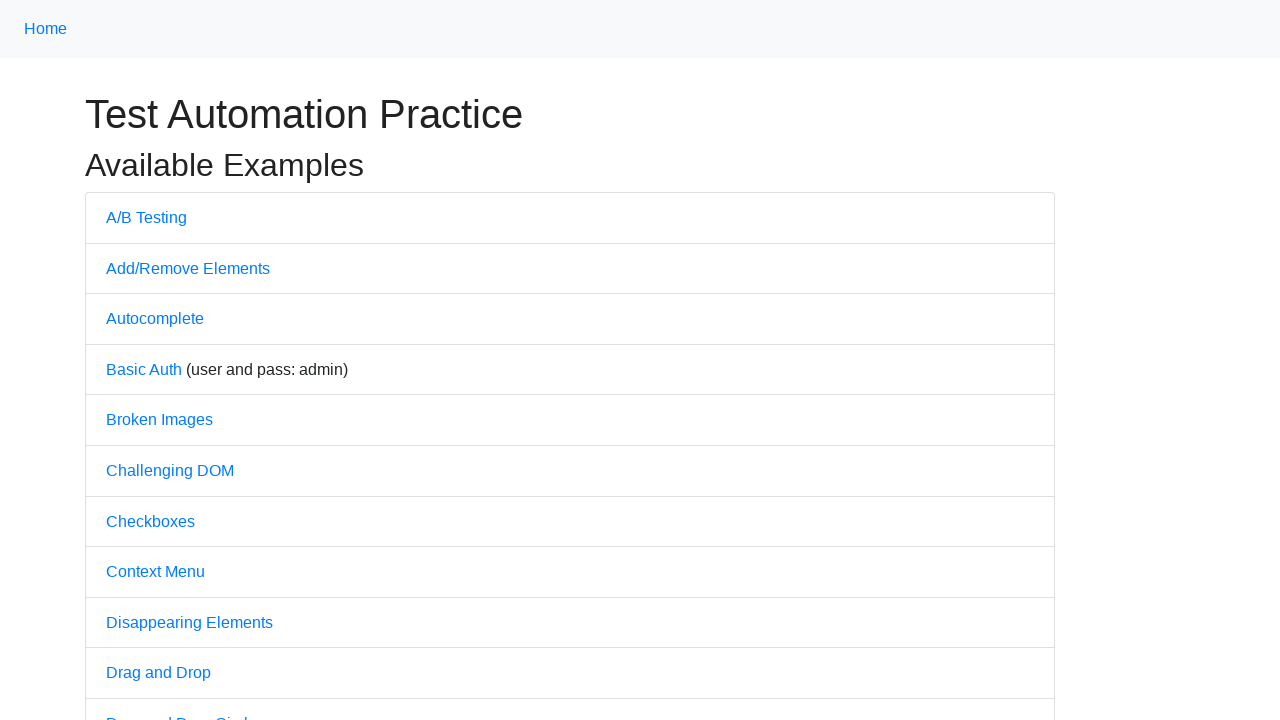

Navigated to https://practice.cydeo.com/
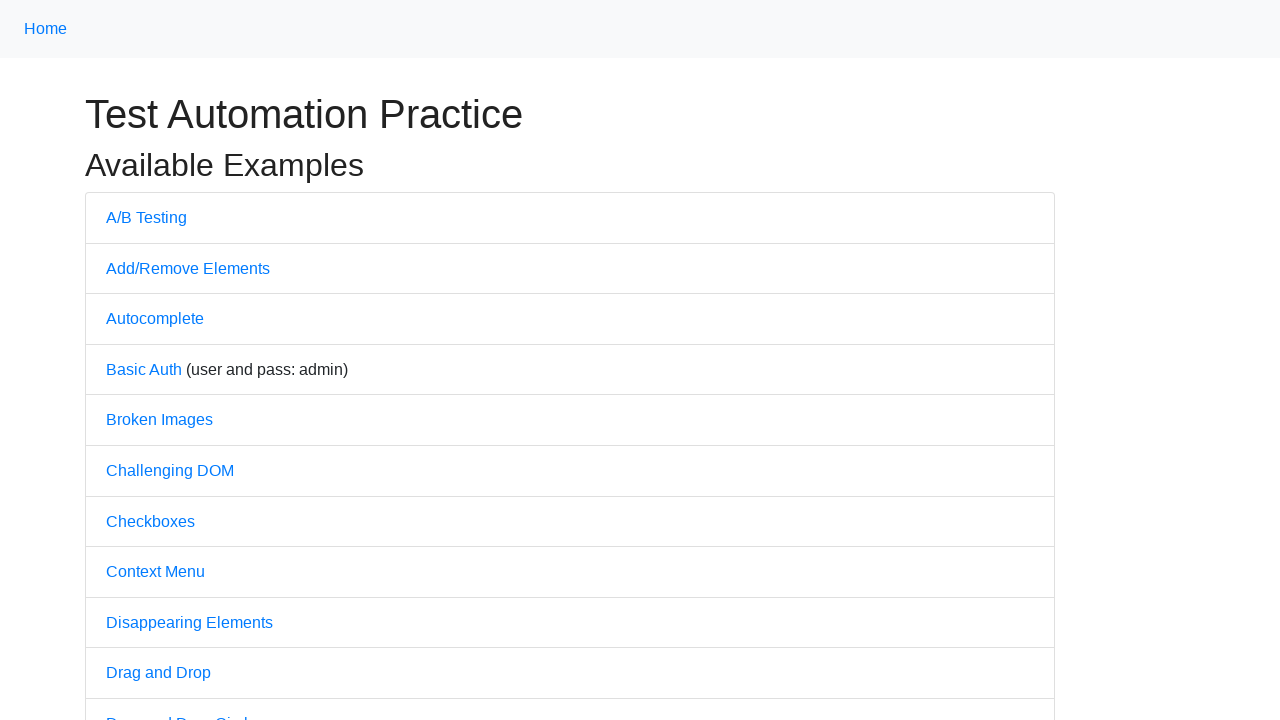

Located the Inputs link element
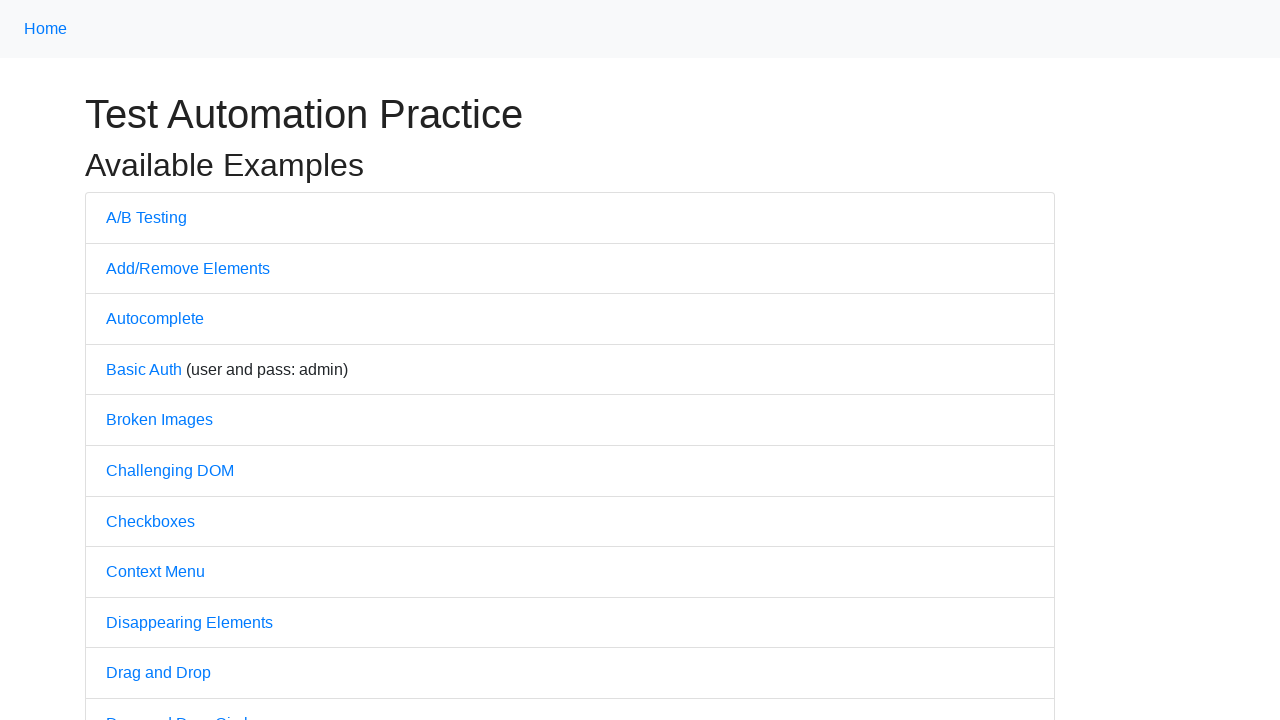

Scrolled to the Inputs link element
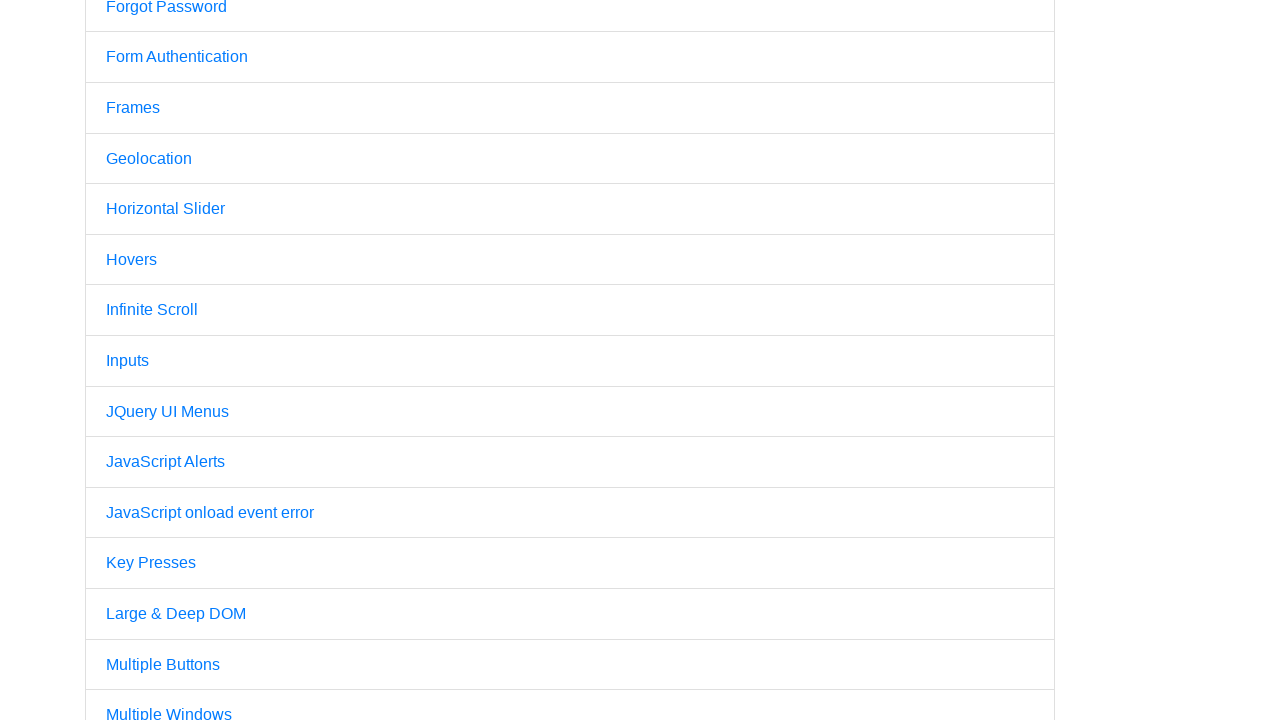

Clicked the Inputs link at (128, 361) on internal:text="Inputs"i
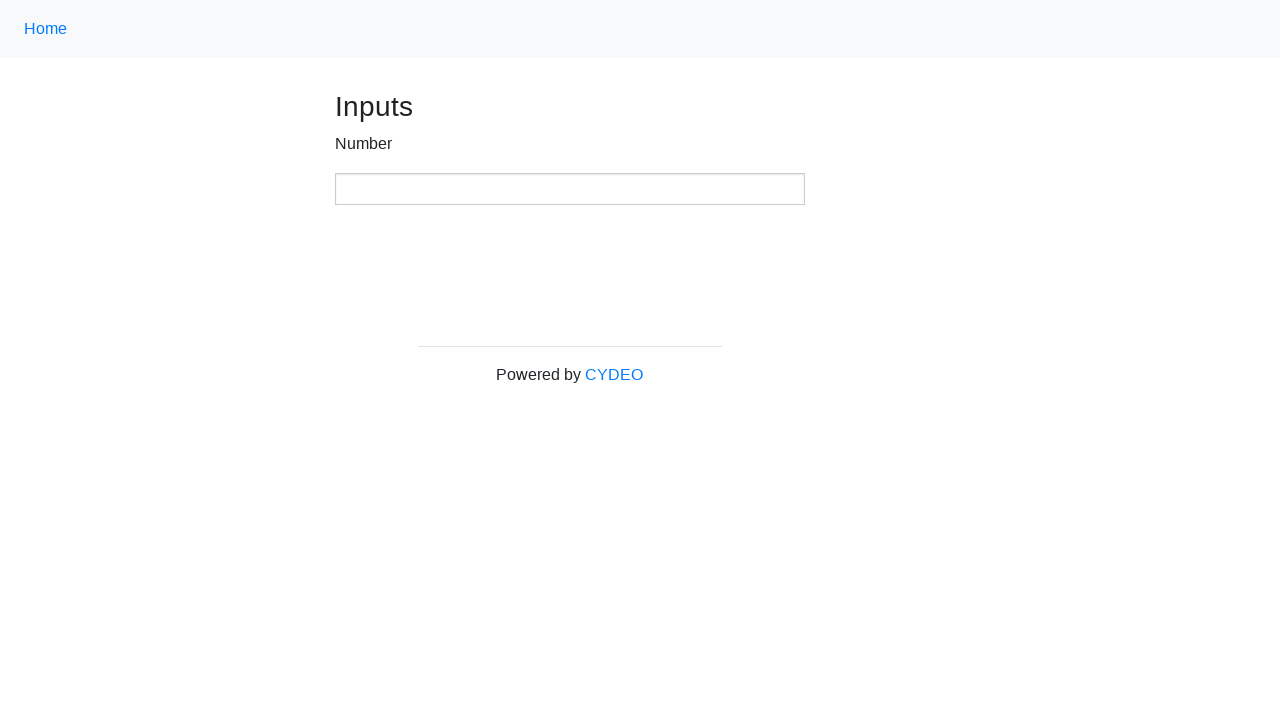

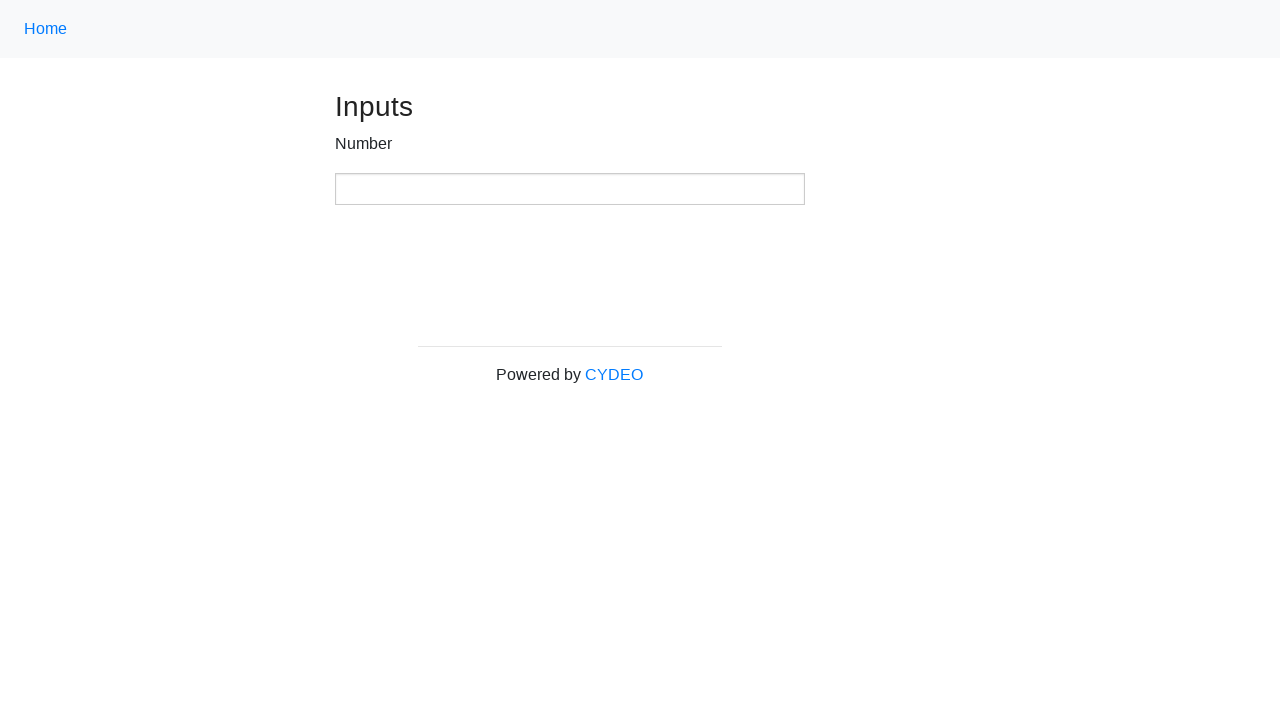